Tests the status bar shows singular form for one item

Starting URL: https://todomvc.com/examples/react/dist/

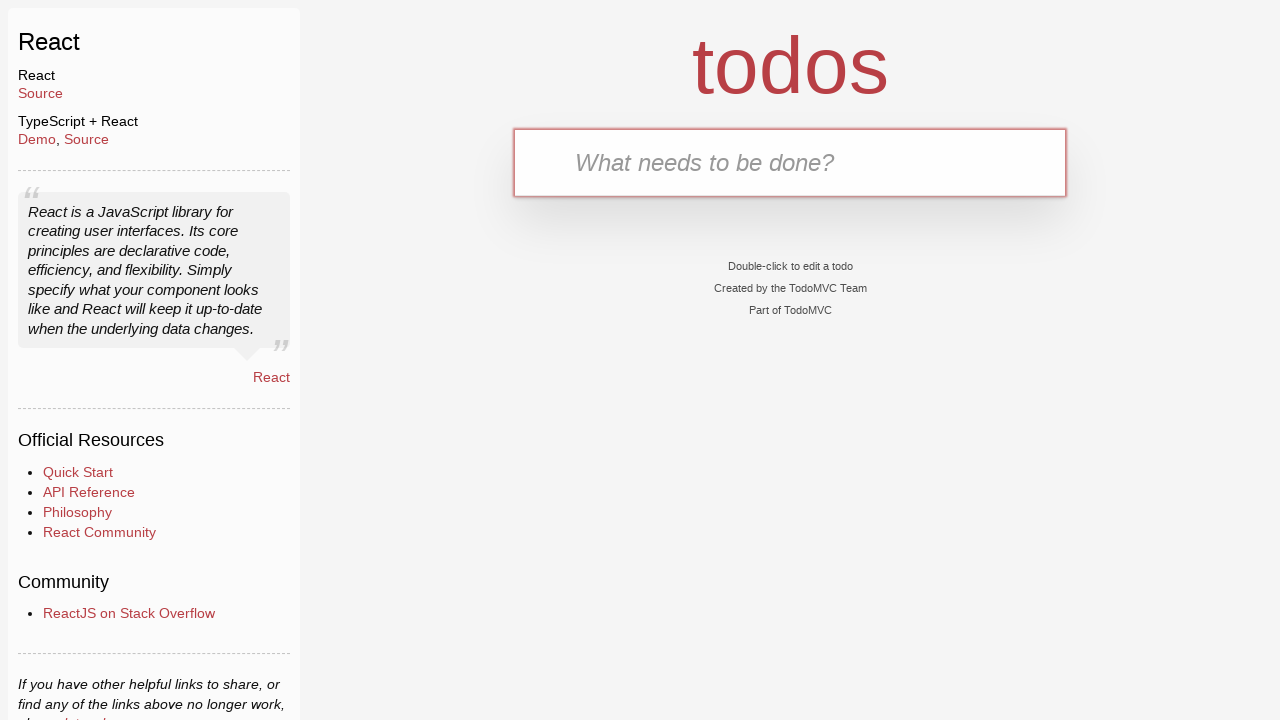

Filled new todo input field with 'Buy Sweets' on .new-todo
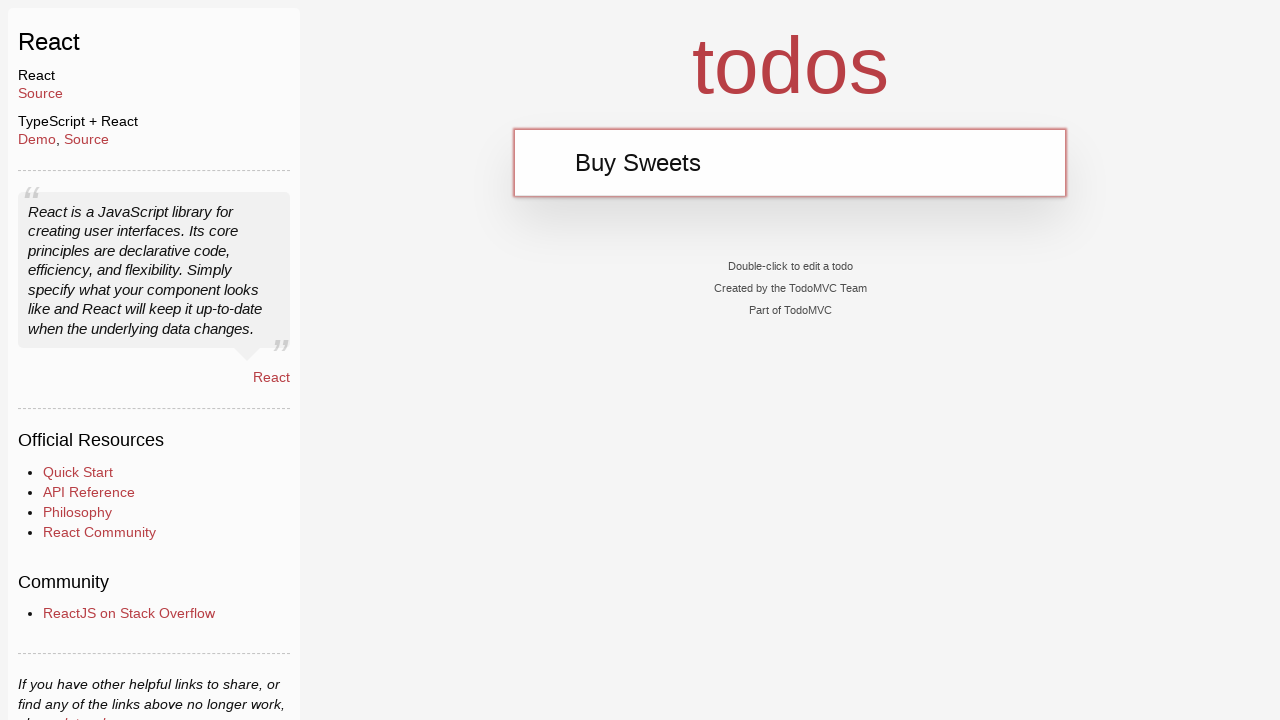

Pressed Enter to add the todo item on .new-todo
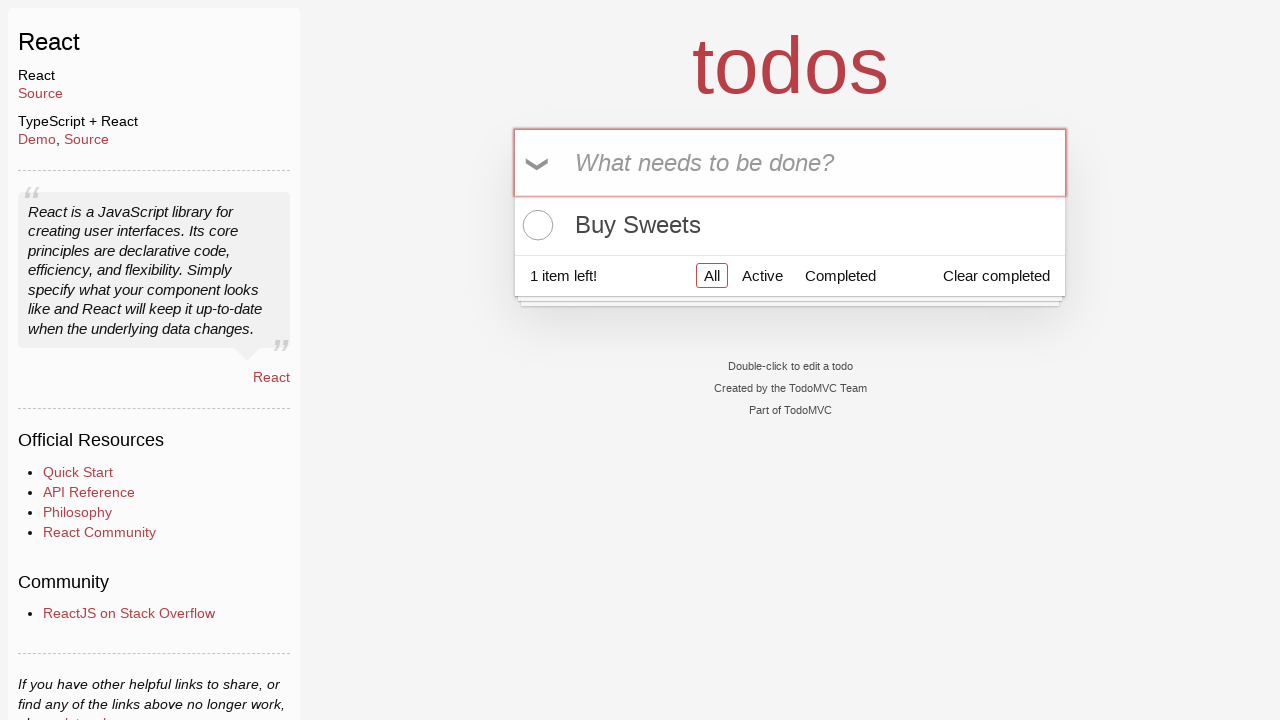

Status bar with todo count loaded and verified to show singular form for one item
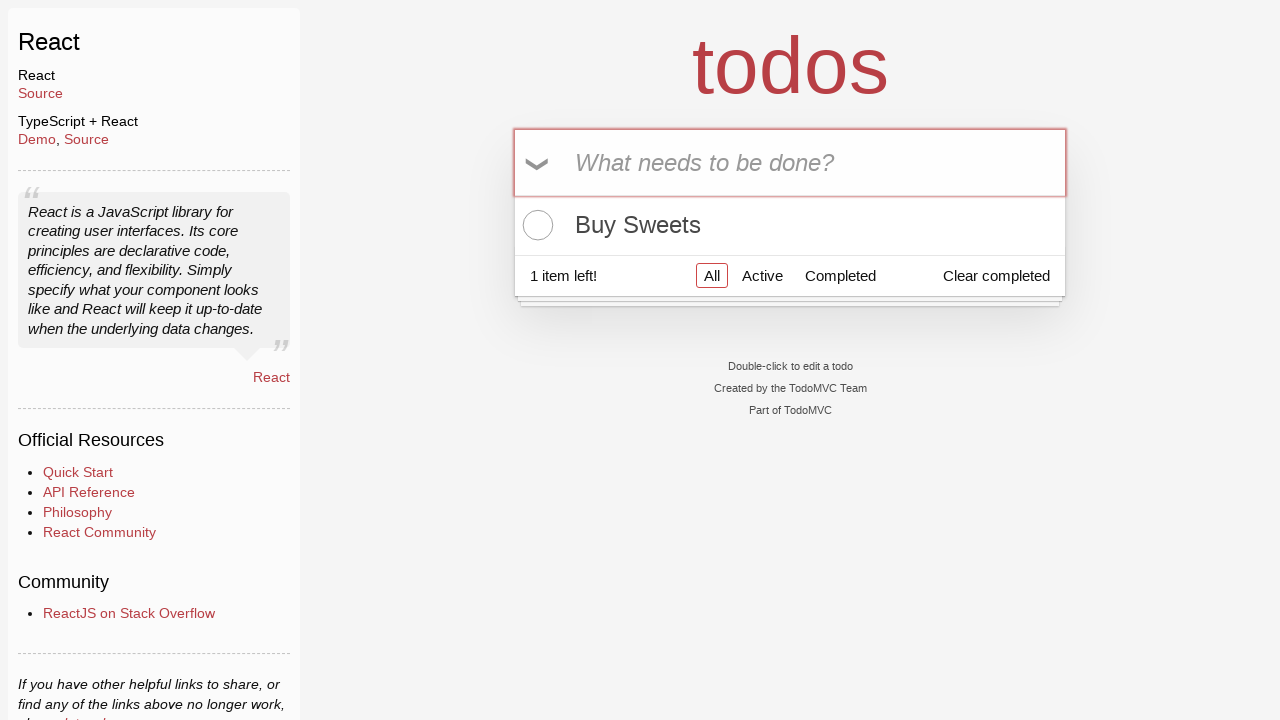

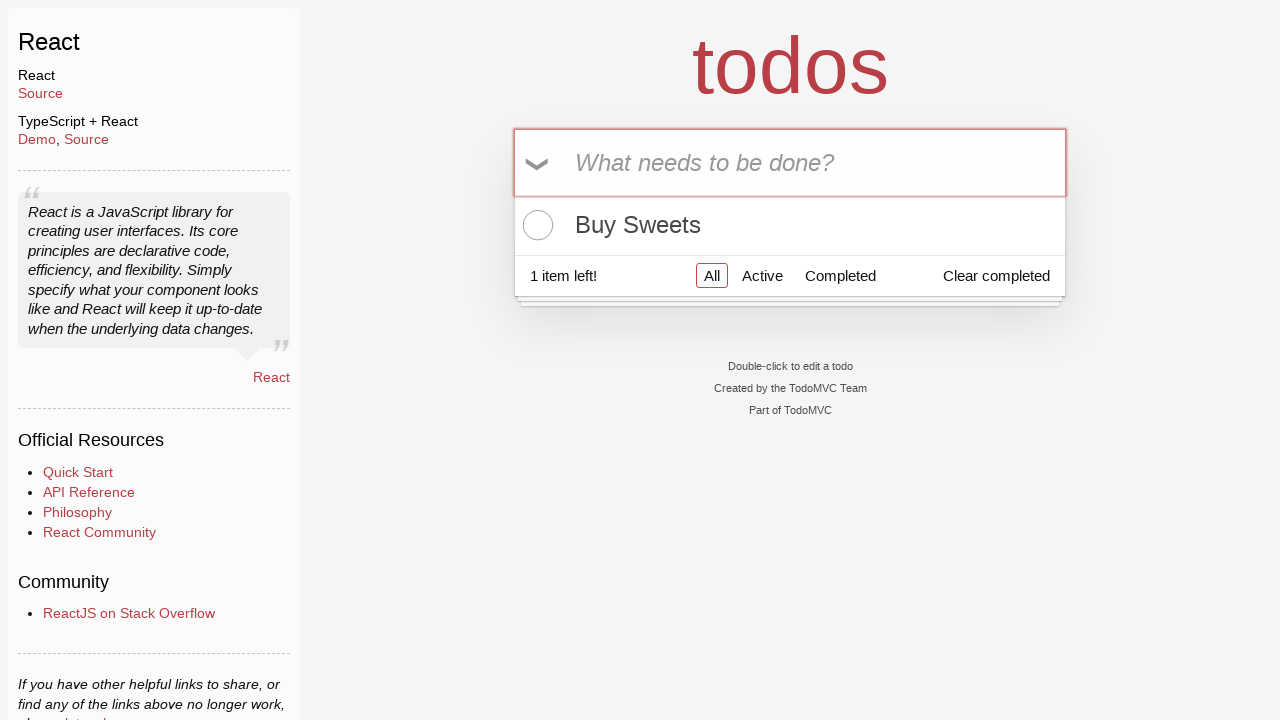